Navigates to the omayo blogspot test page and locates a specific UI section element on the page to verify it exists and is visible.

Starting URL: https://omayo.blogspot.com/

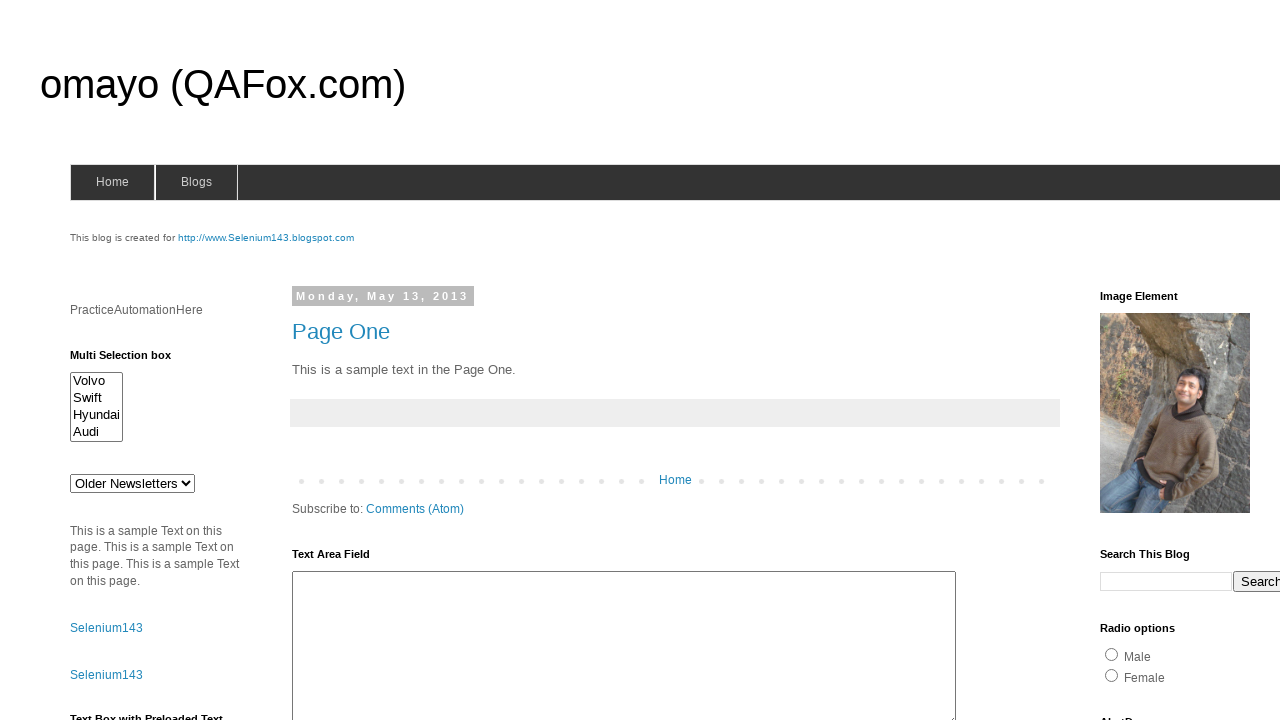

Navigated to omayo blogspot test page
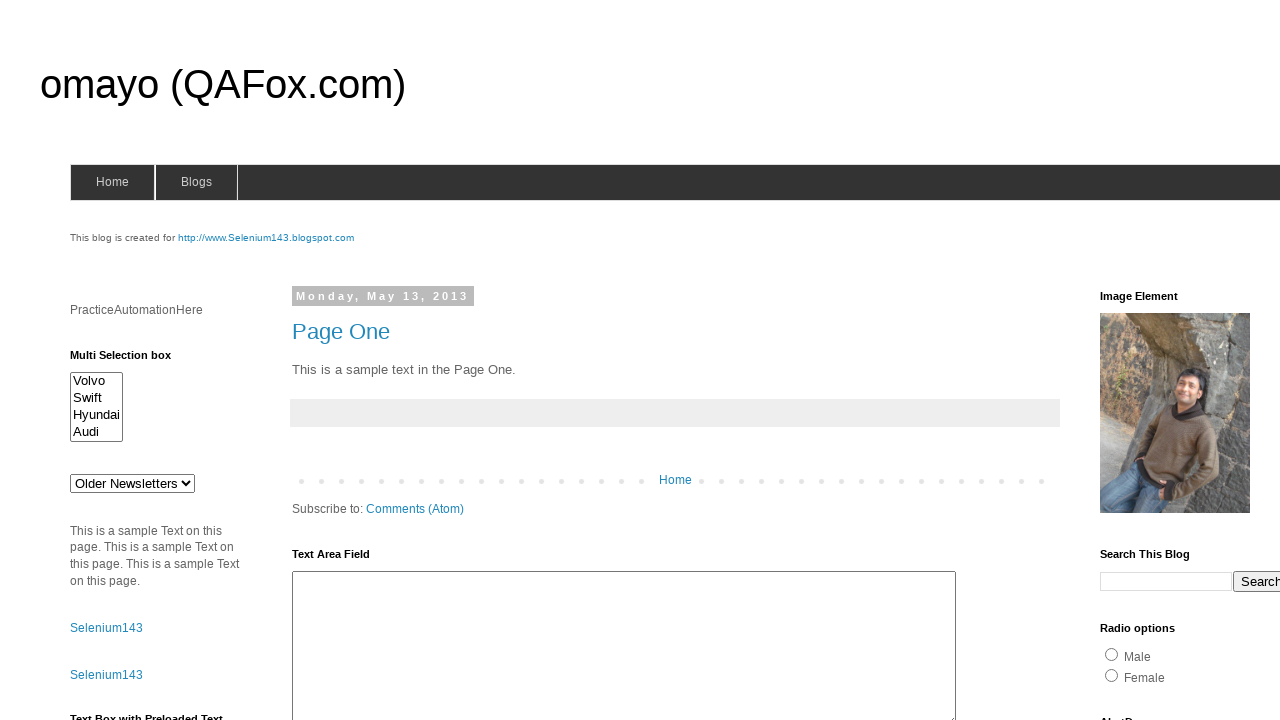

Located and waited for specific UI section element to be visible
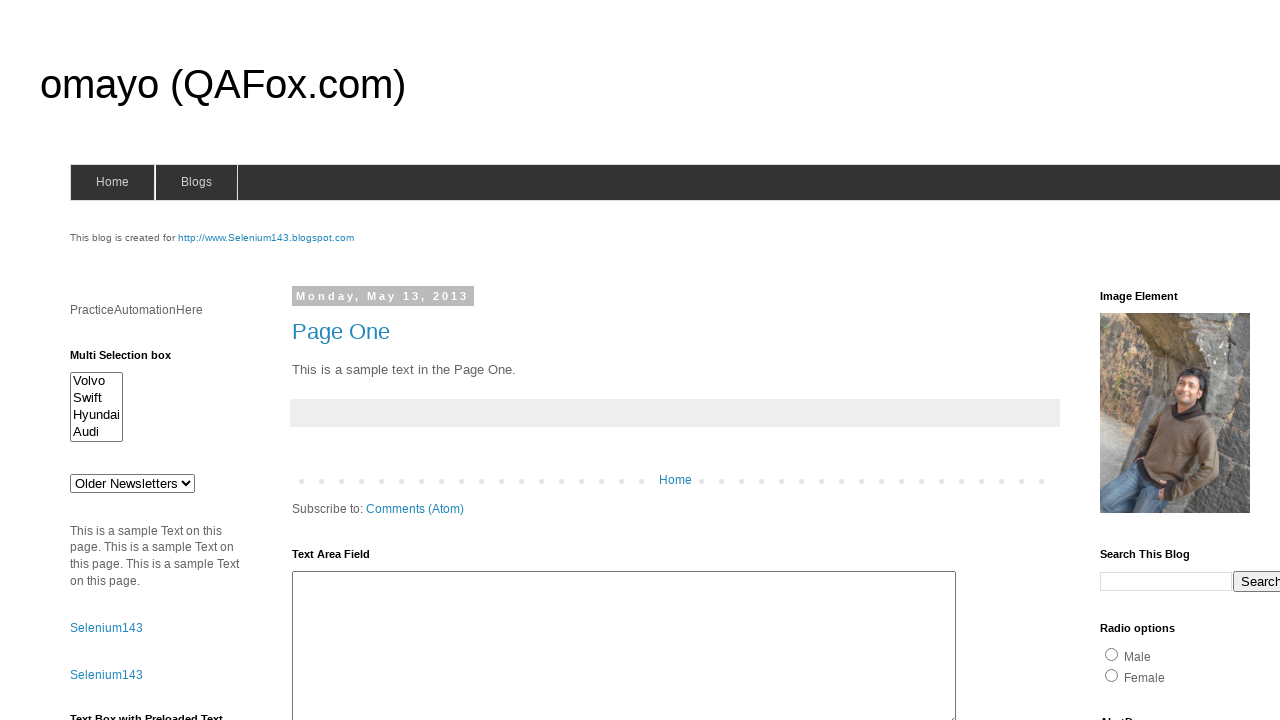

Verified that UI section element is visible on the page
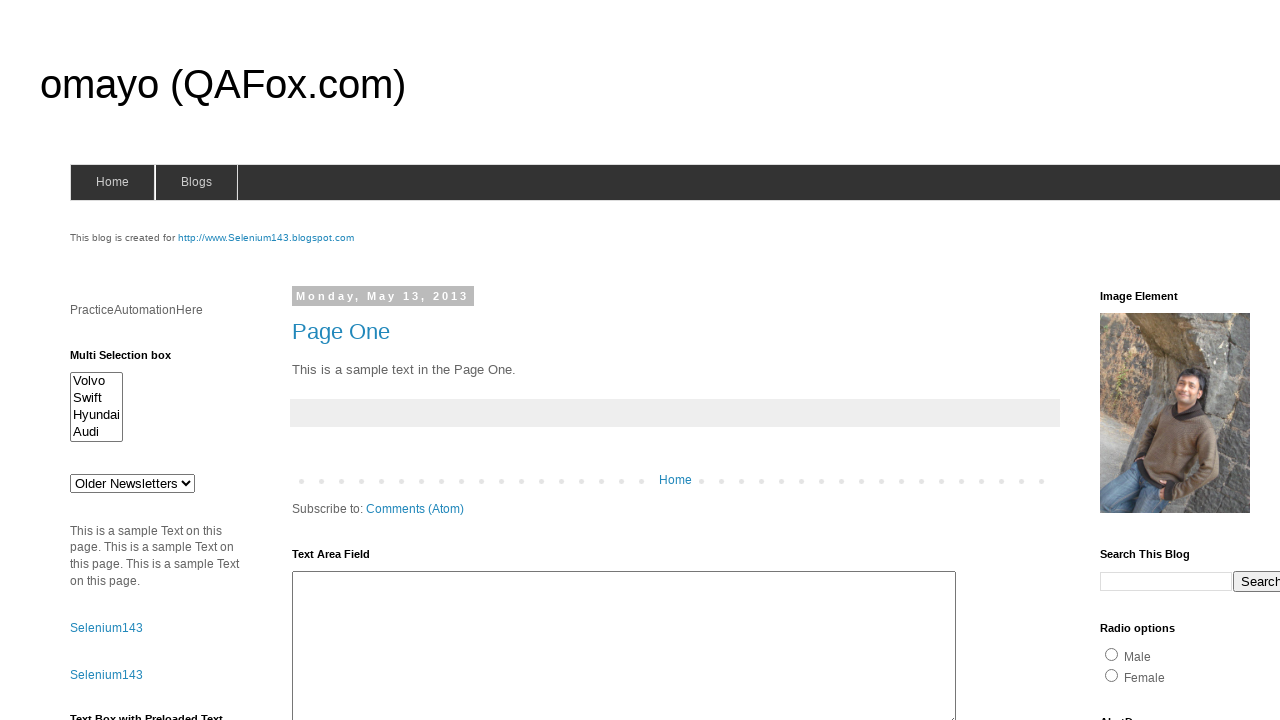

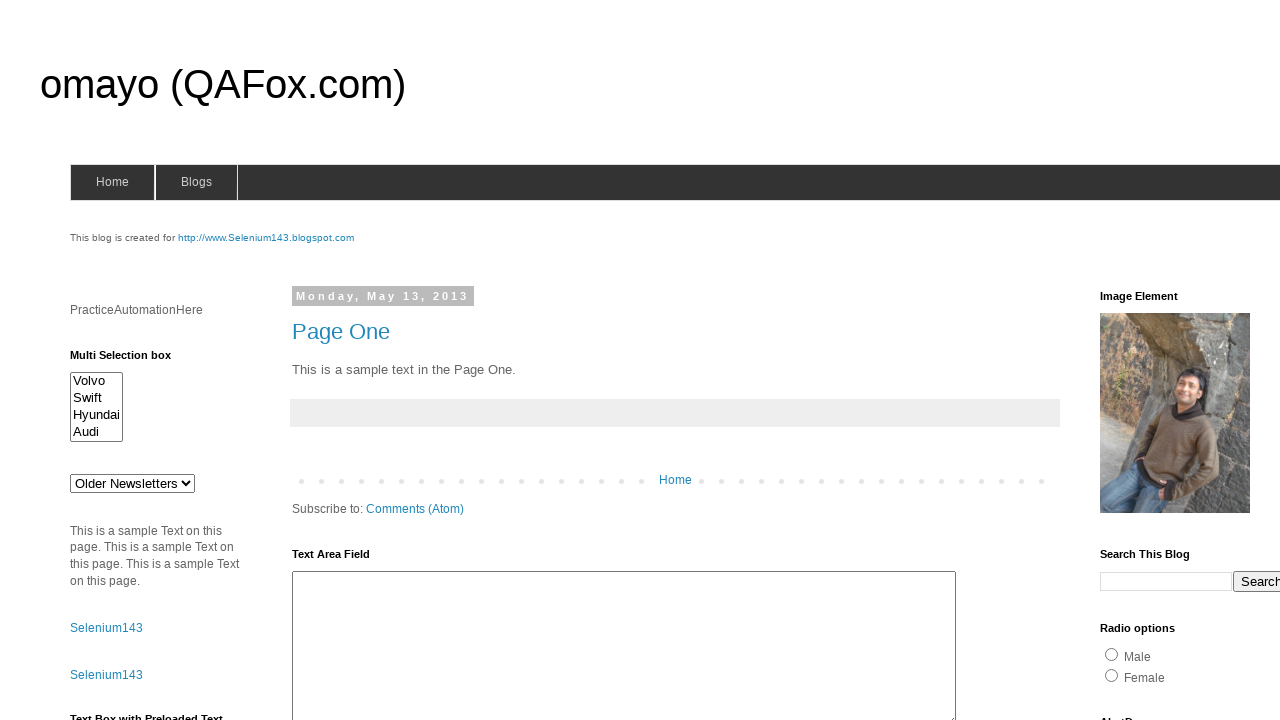